Navigates to a form demo page and enters text into a message input field

Starting URL: https://syntaxprojects.com/basic-first-form-demo.php

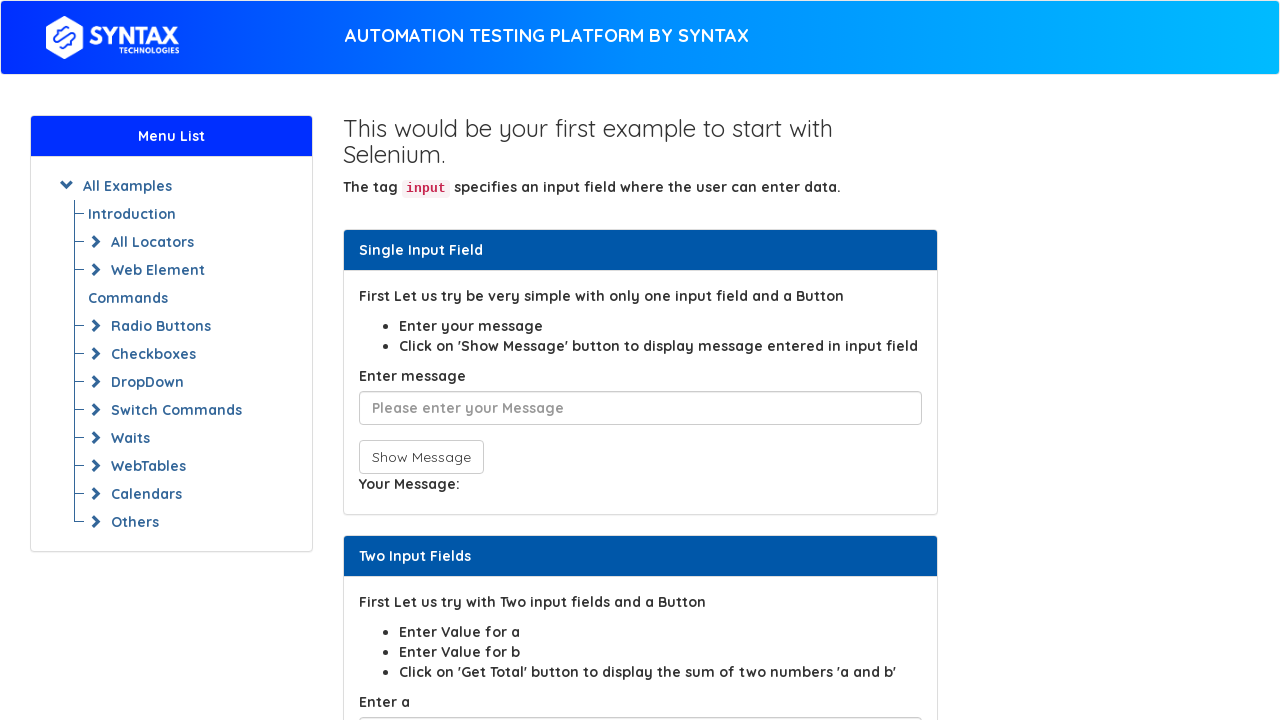

Entered 'abracadrba' into the message input field on #user-message
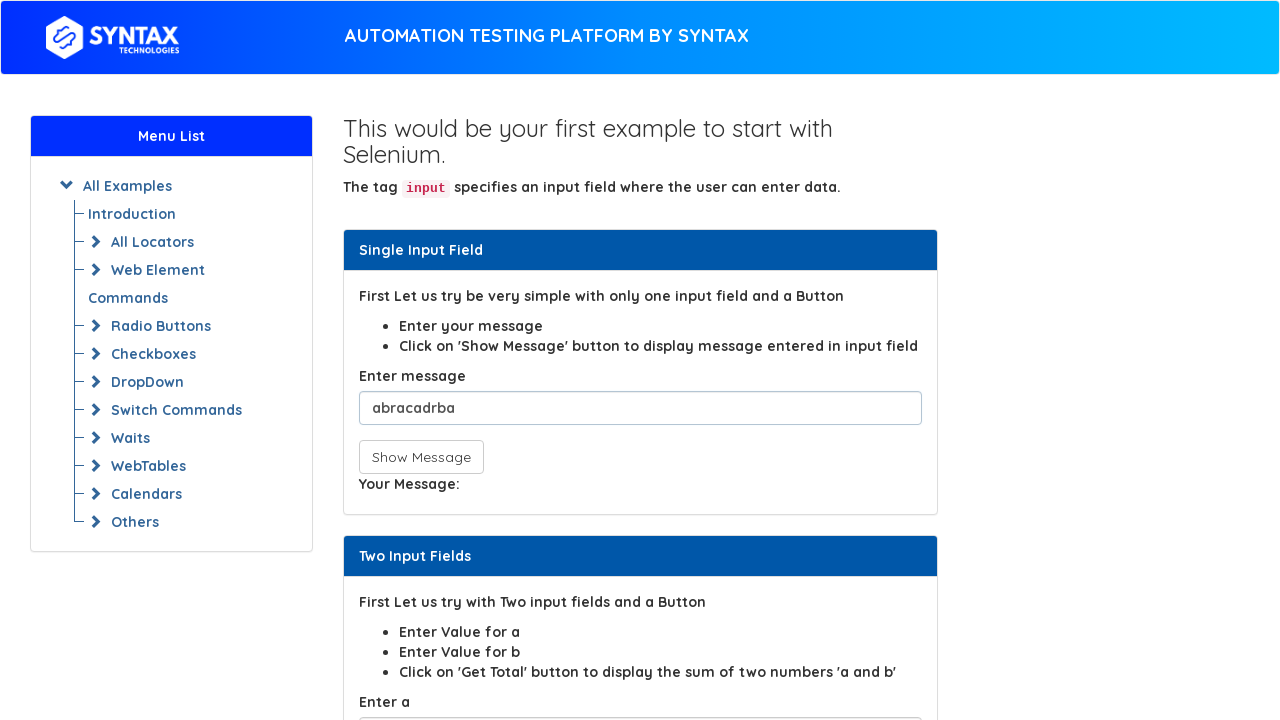

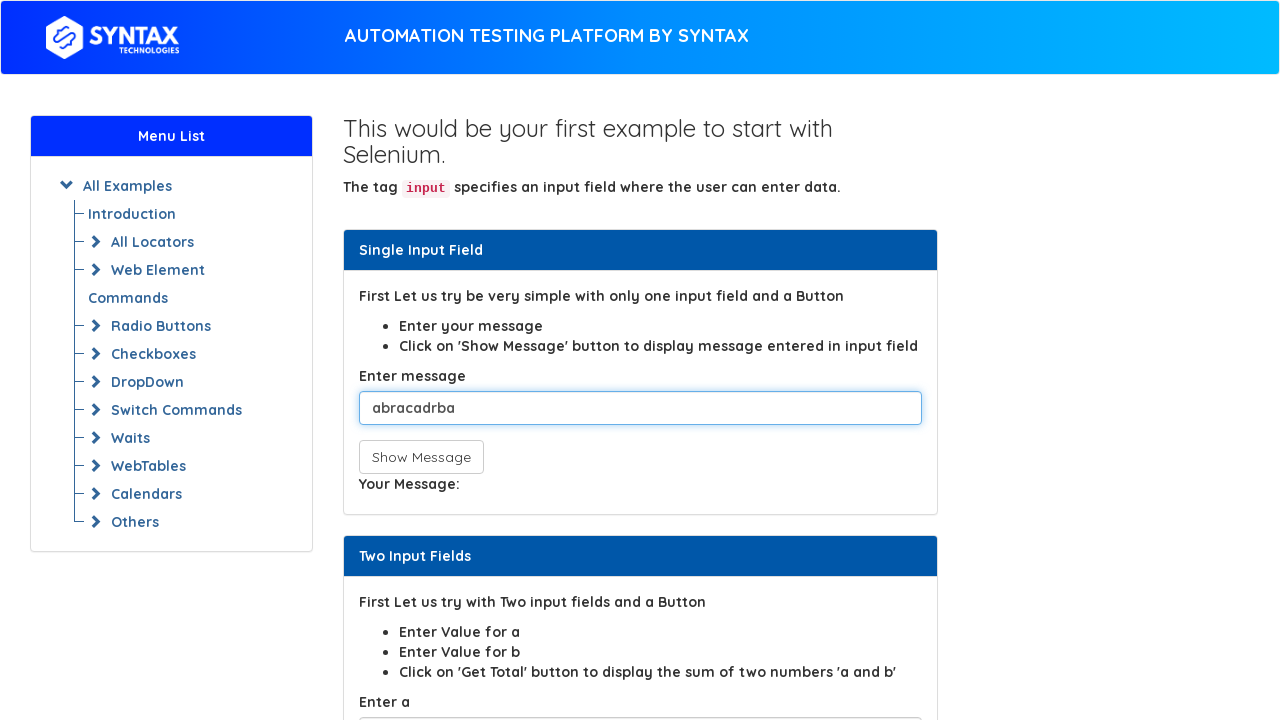